Tests the "Customers" list functionality by clicking Bank Manager Login, navigating to the Customers tab, and clicking the delete button on the first customer in the table.

Starting URL: https://www.globalsqa.com/angularJs-protractor/BankingProject/#/login

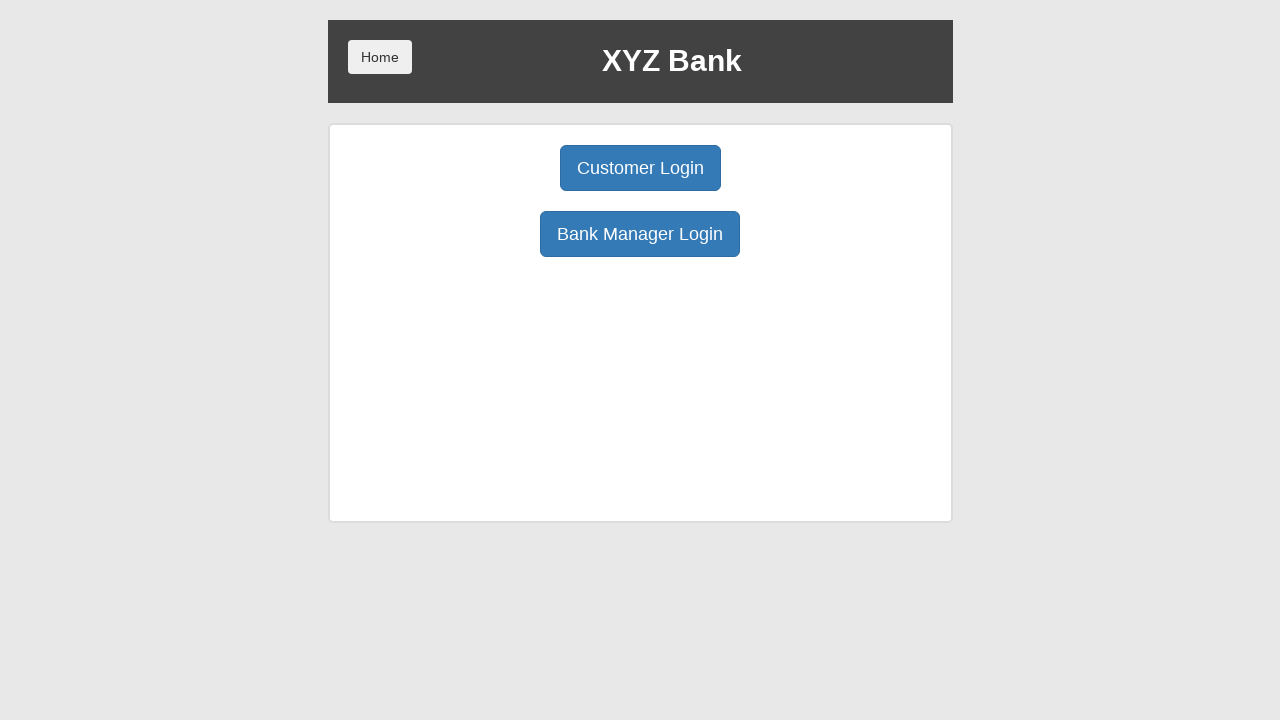

Clicked Bank Manager Login button at (640, 234) on body > div > div > div.ng-scope > div > div.borderM.box.padT20 > div:nth-child(3
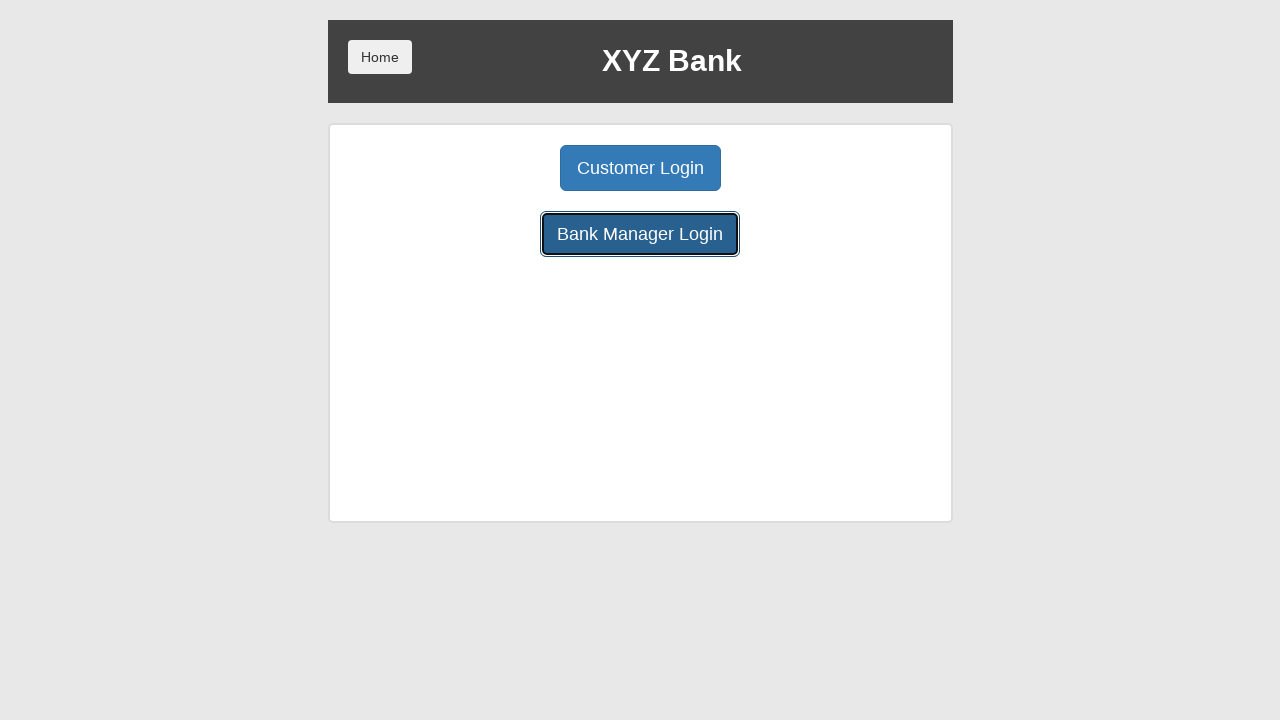

Customers button selector is available
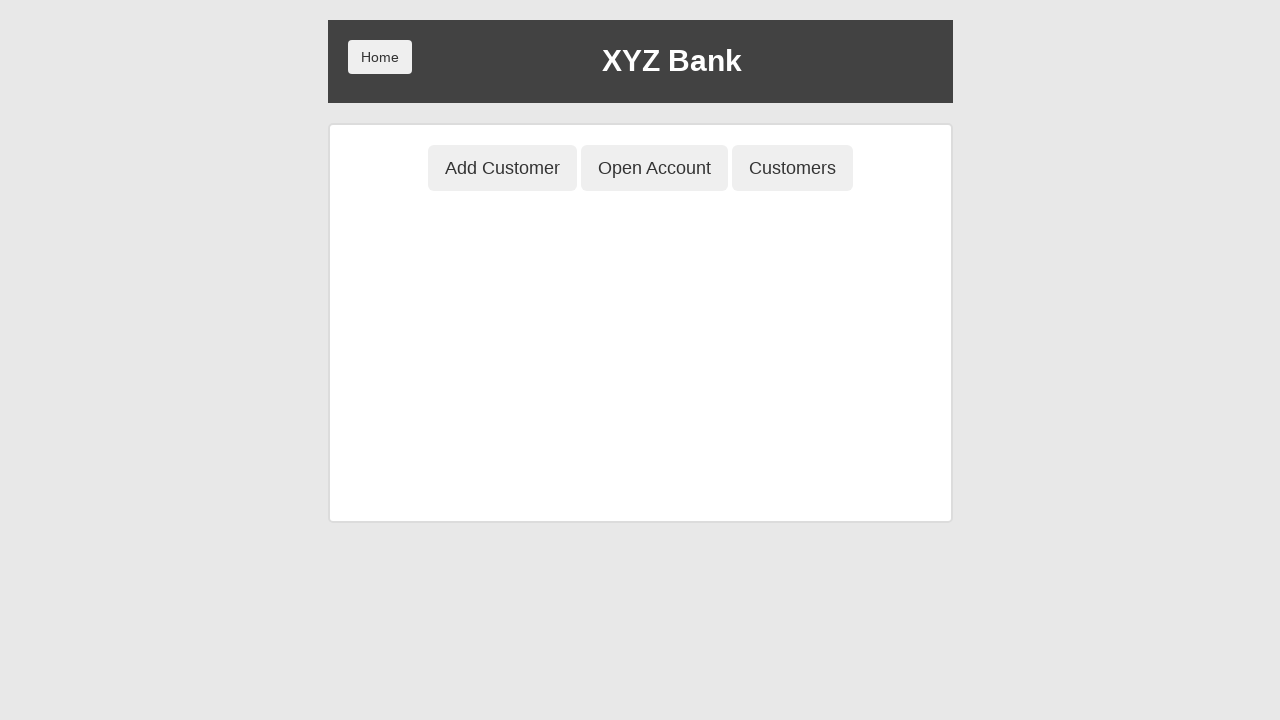

Clicked Customers tab button at (792, 168) on body > div > div > div.ng-scope > div > div.center > button:nth-child(3)
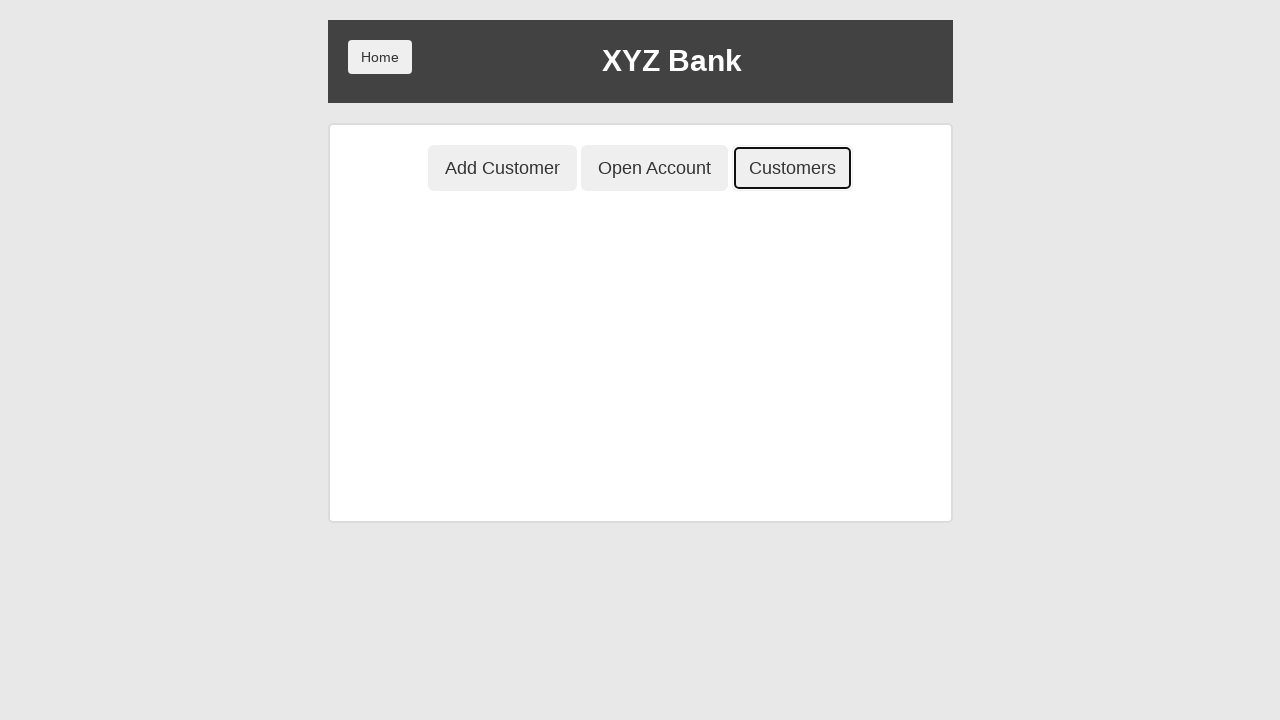

Customers table loaded with delete button visible
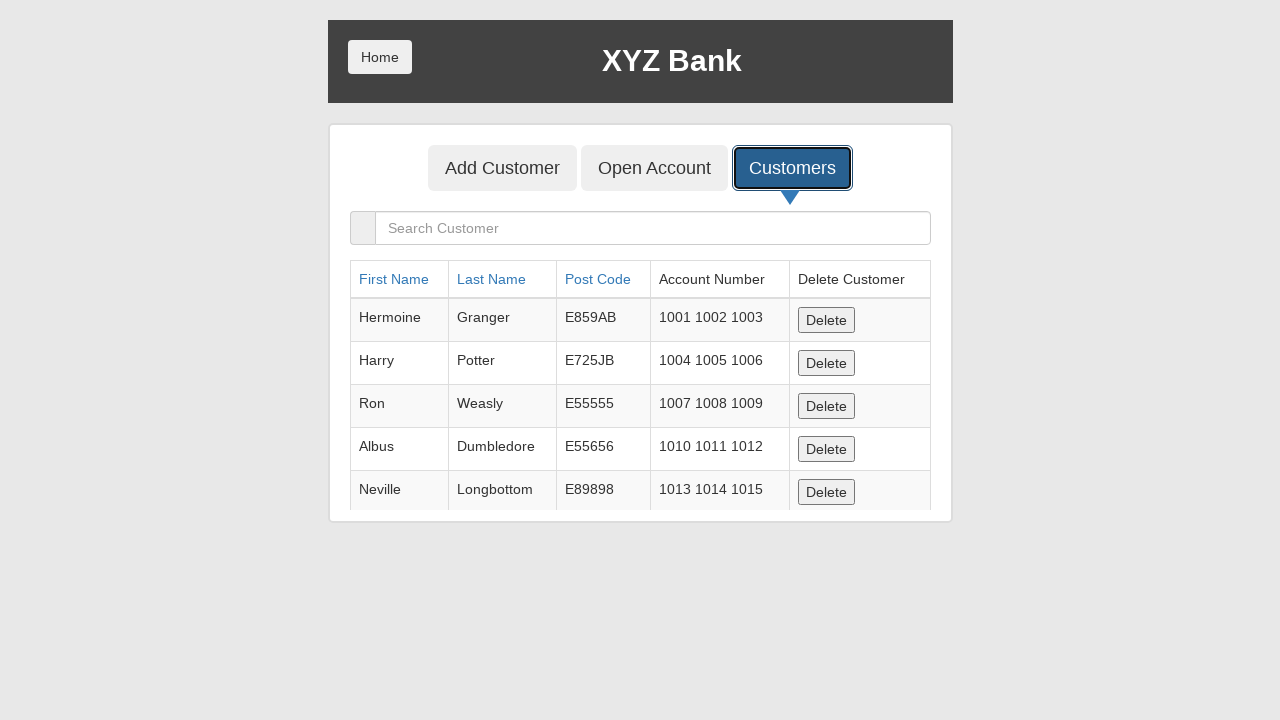

Clicked delete button on first customer in table at (826, 320) on body > div > div > div.ng-scope > div > div.ng-scope > div > div > table > tbody
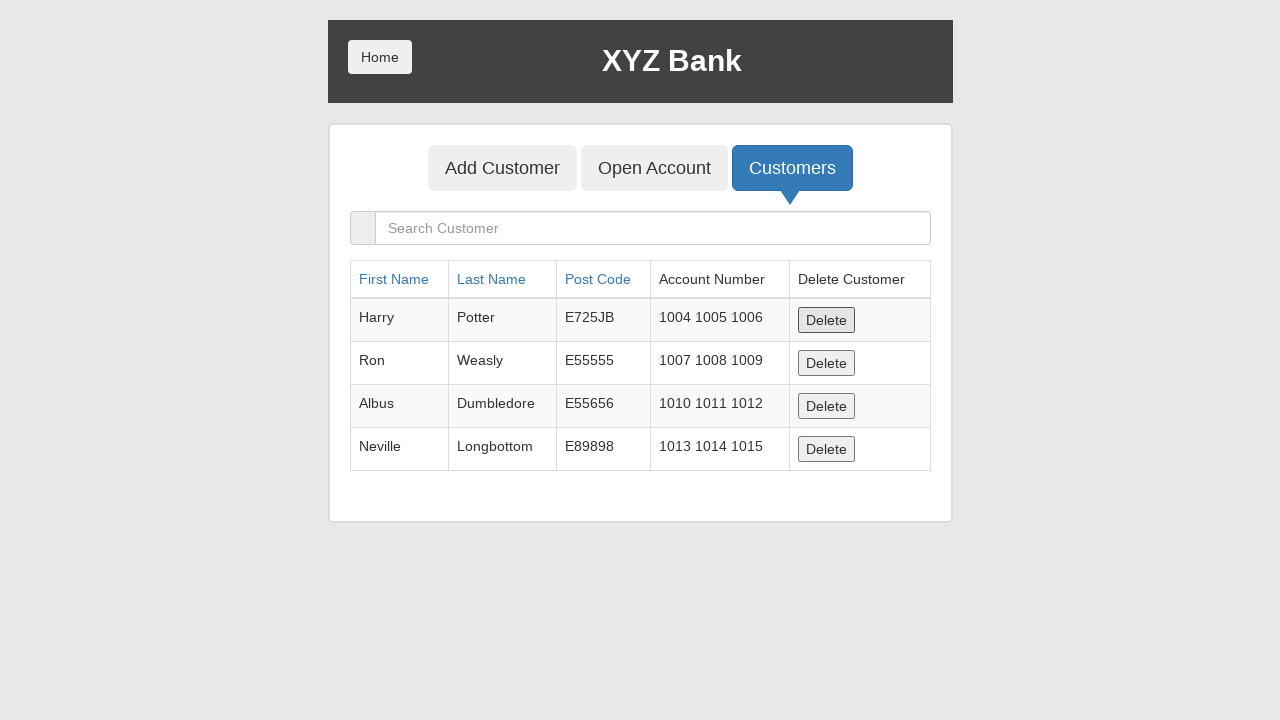

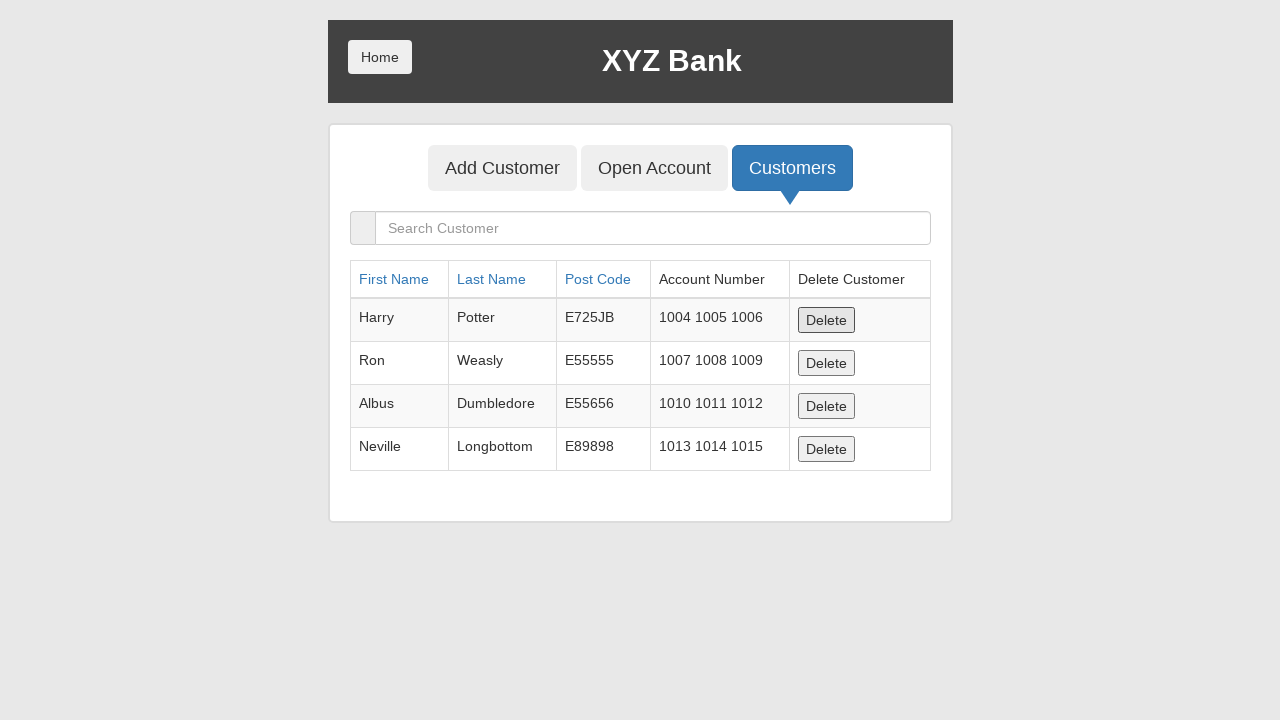